Tests opening a new browser window by clicking a button, switching to the new window, closing it, and switching back to the original window.

Starting URL: https://demoqa.com/browser-windows

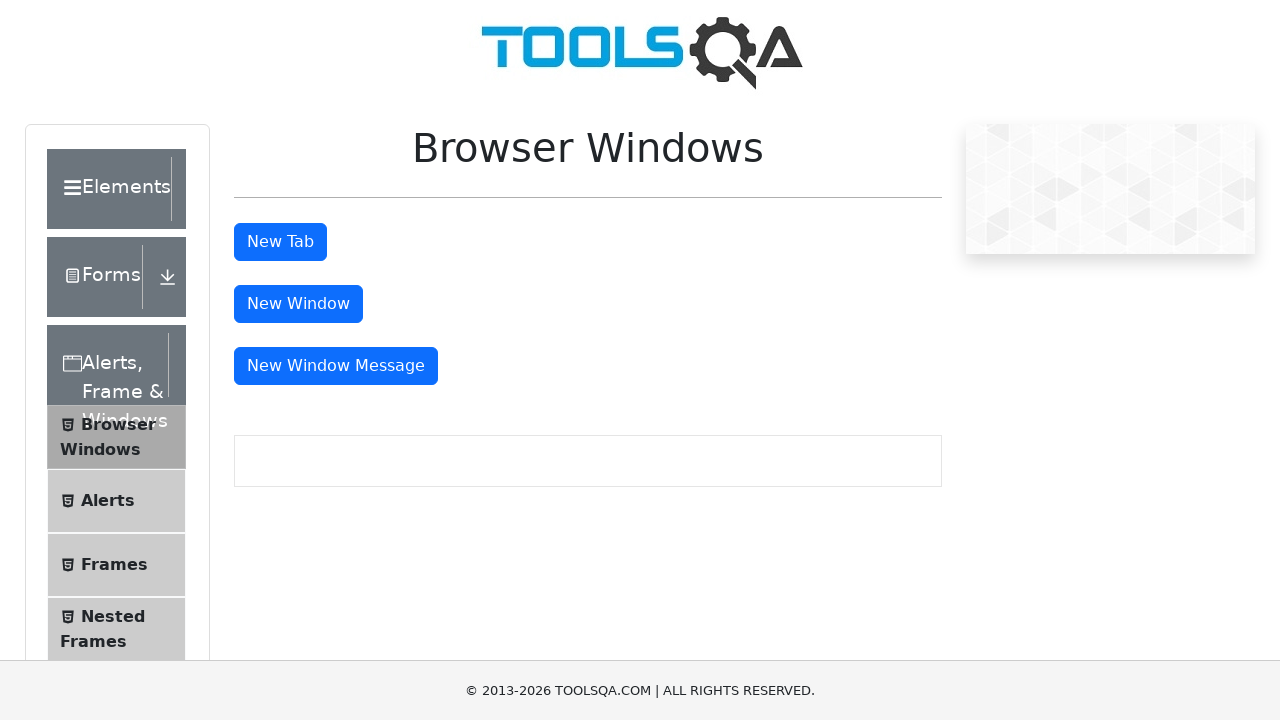

Clicked 'New Window' button to open a new browser window at (298, 304) on #windowButton
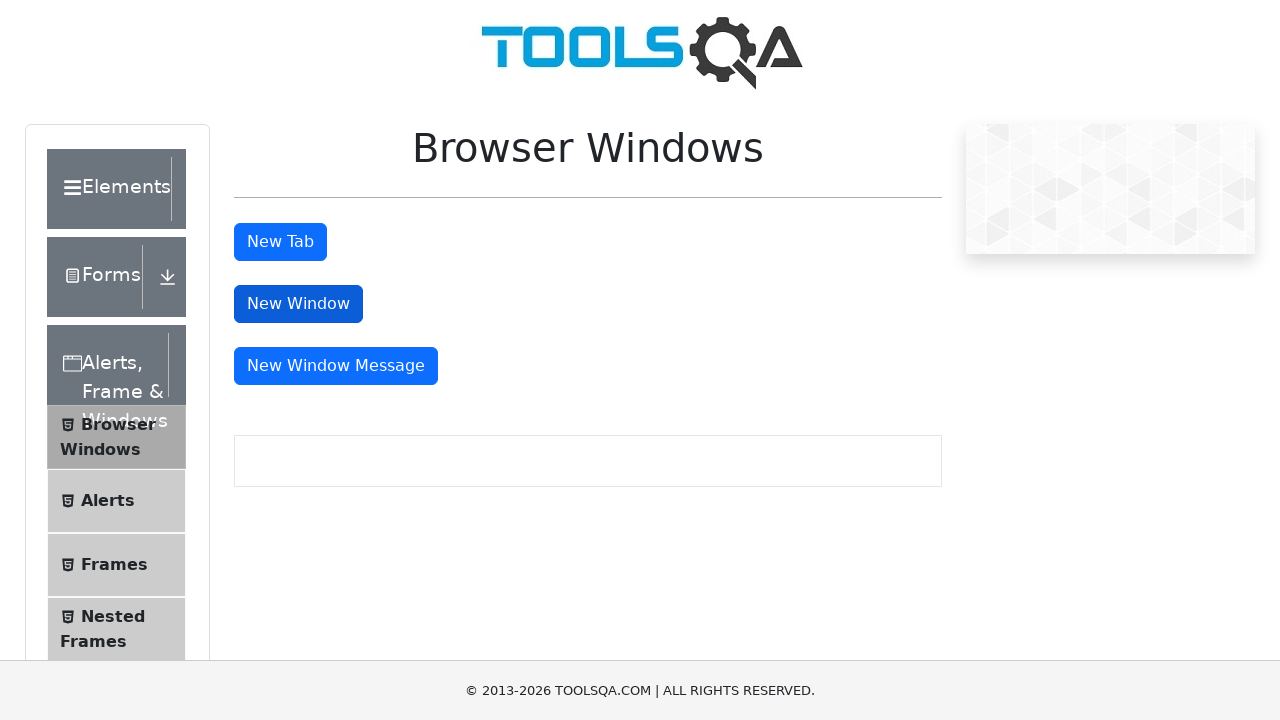

Obtained reference to the newly opened window
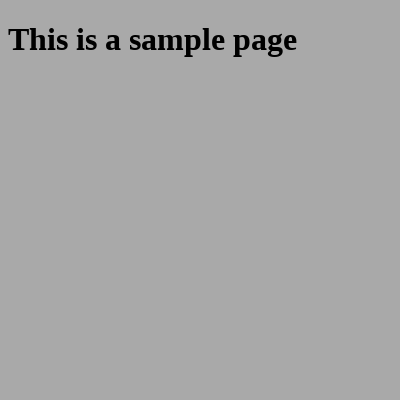

New window finished loading
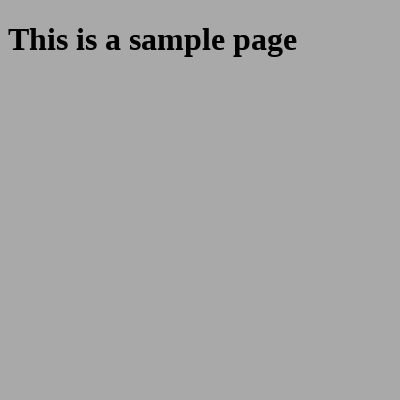

Closed the new window
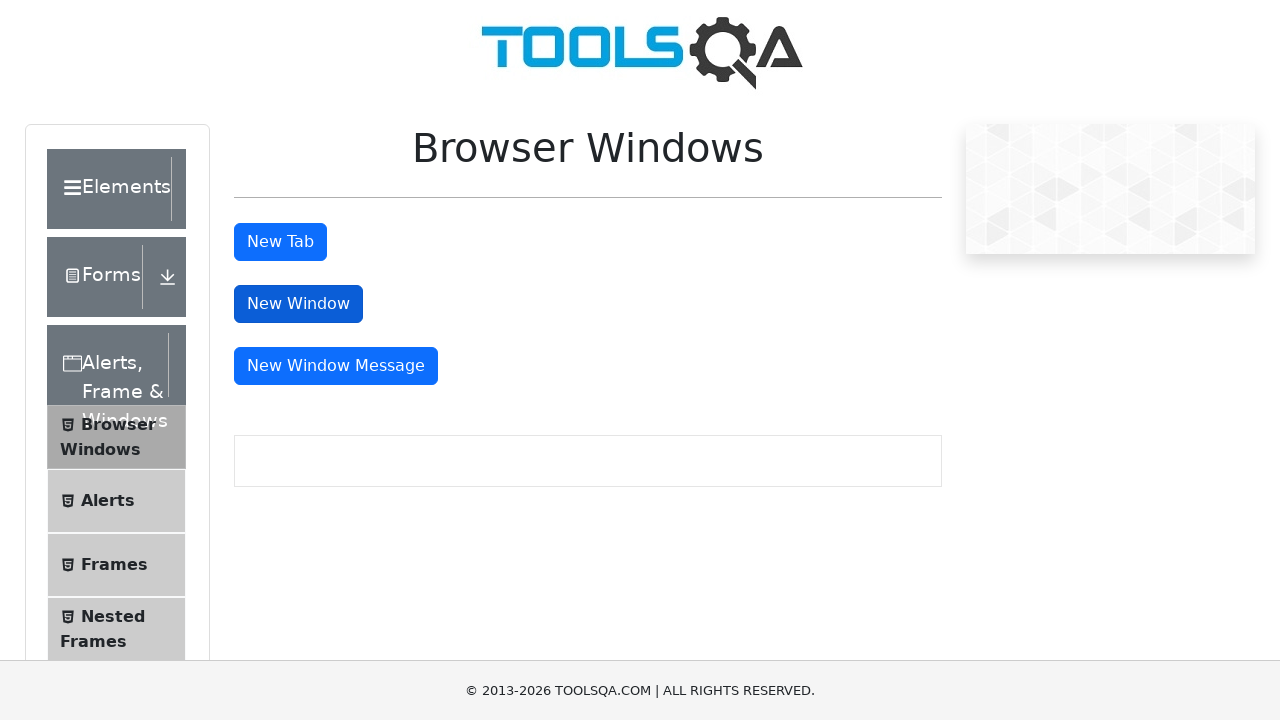

Switched back to original window (still active)
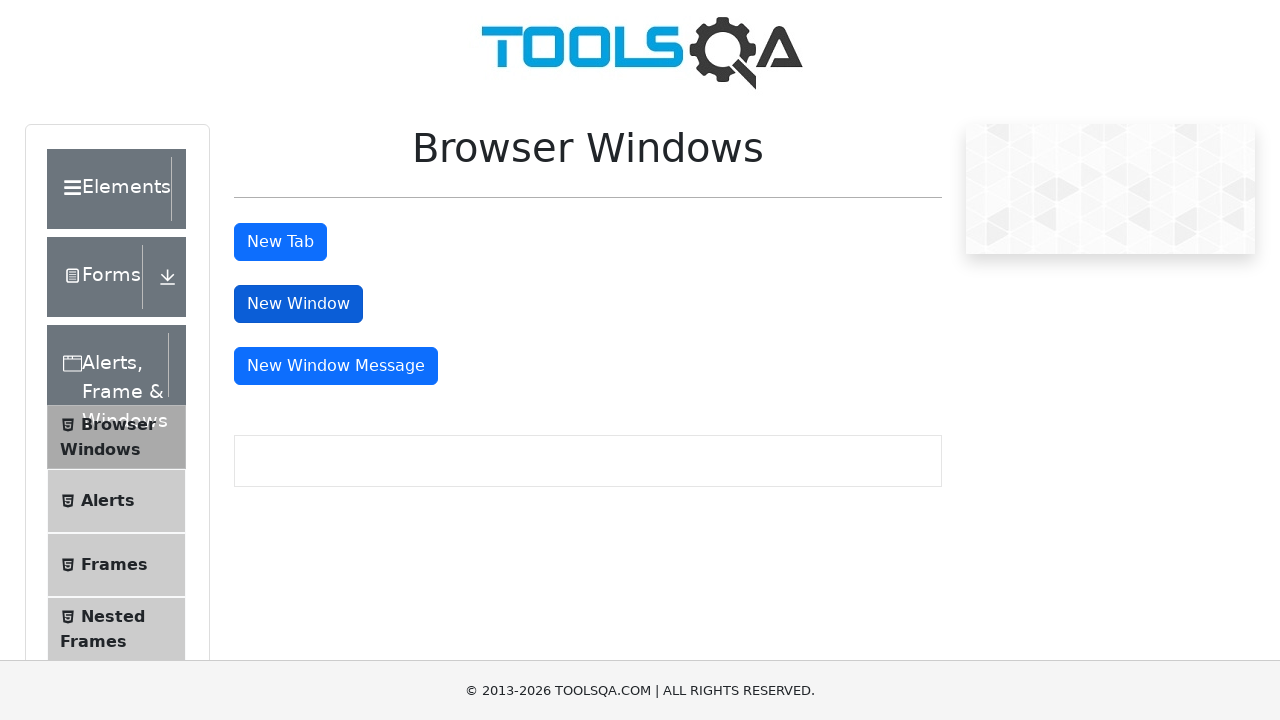

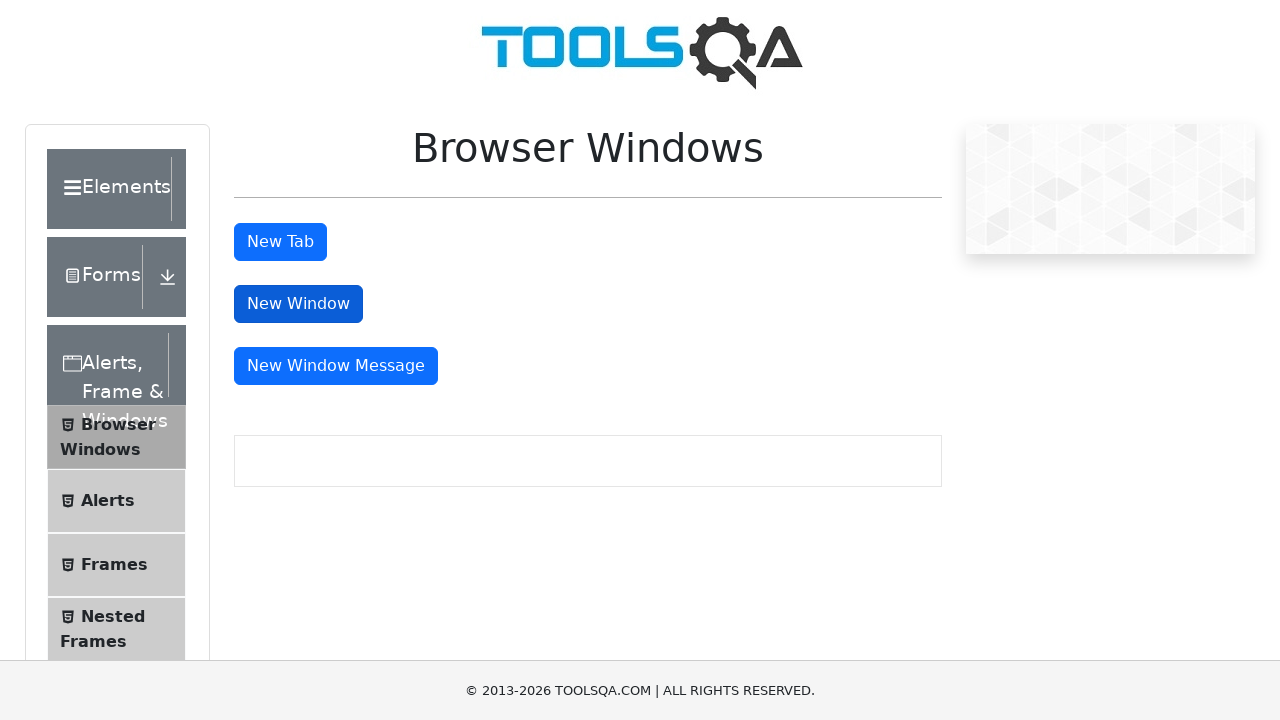